Tests file upload functionality by uploading a file and submitting the form on the-internet.herokuapp.com upload page

Starting URL: https://the-internet.herokuapp.com/upload

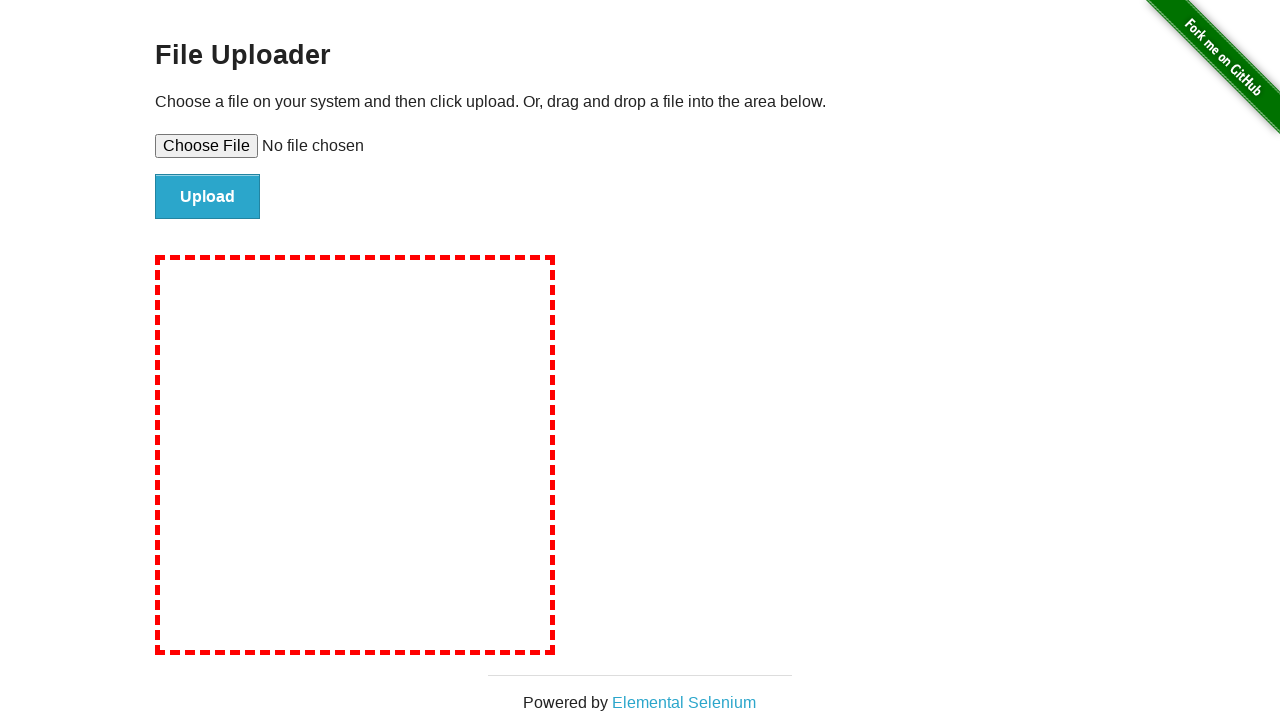

Created temporary test file for upload
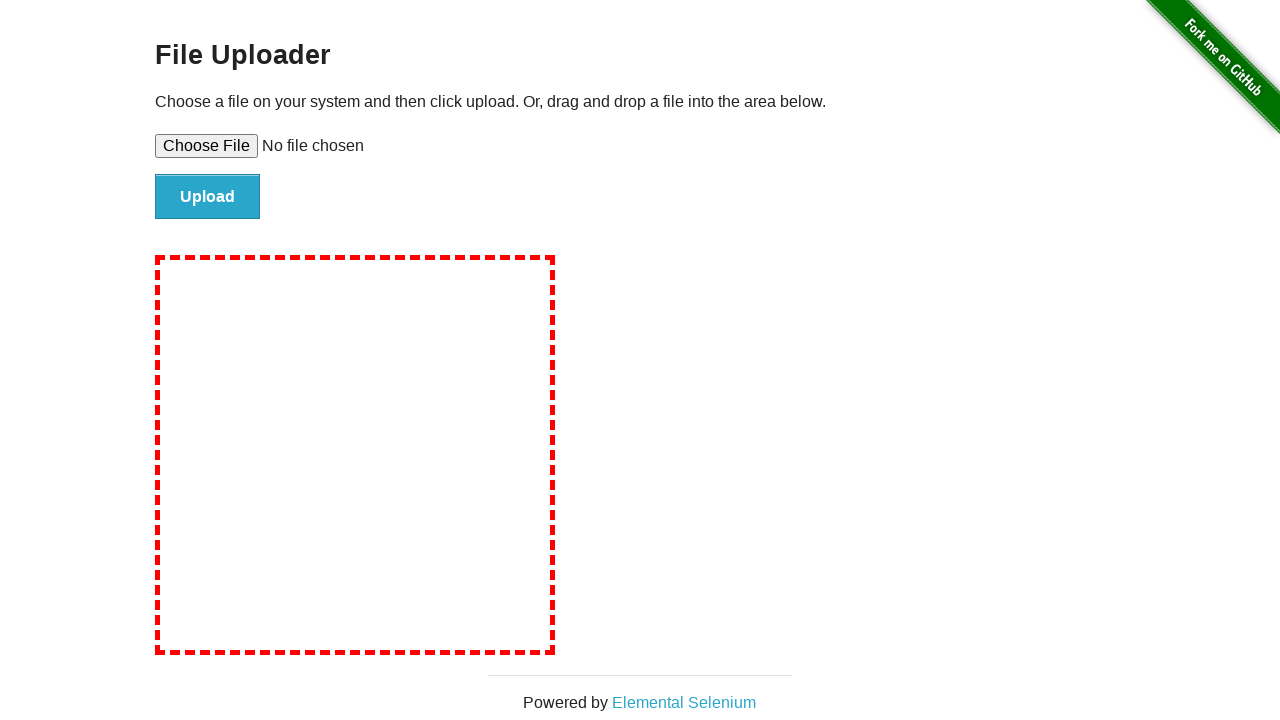

Selected test file for upload via file input
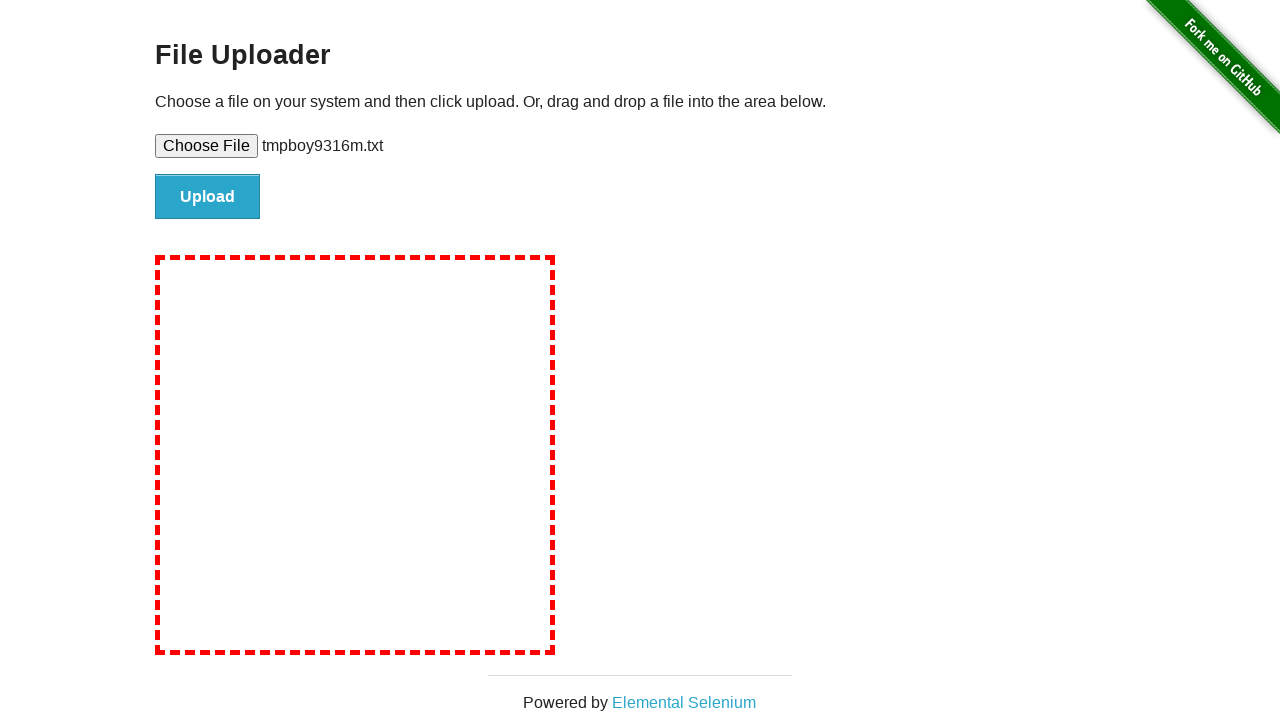

Clicked submit button to upload file at (208, 197) on #file-submit
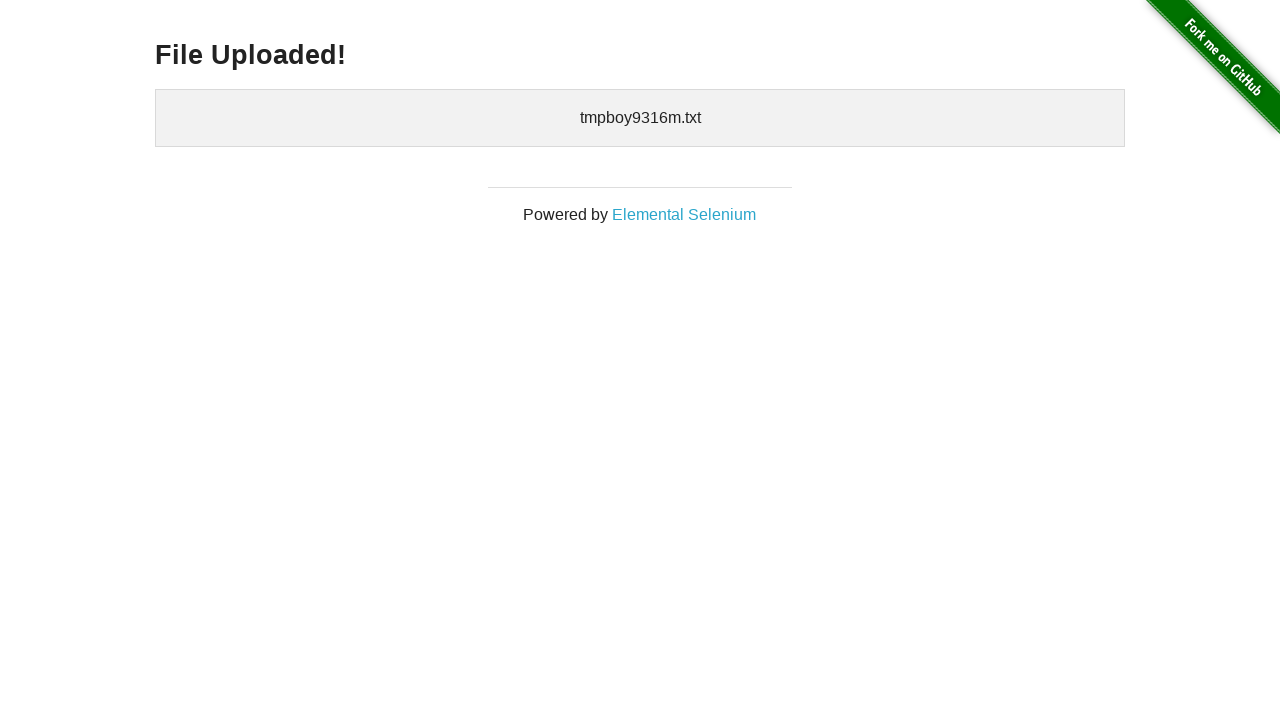

Upload confirmation page loaded successfully
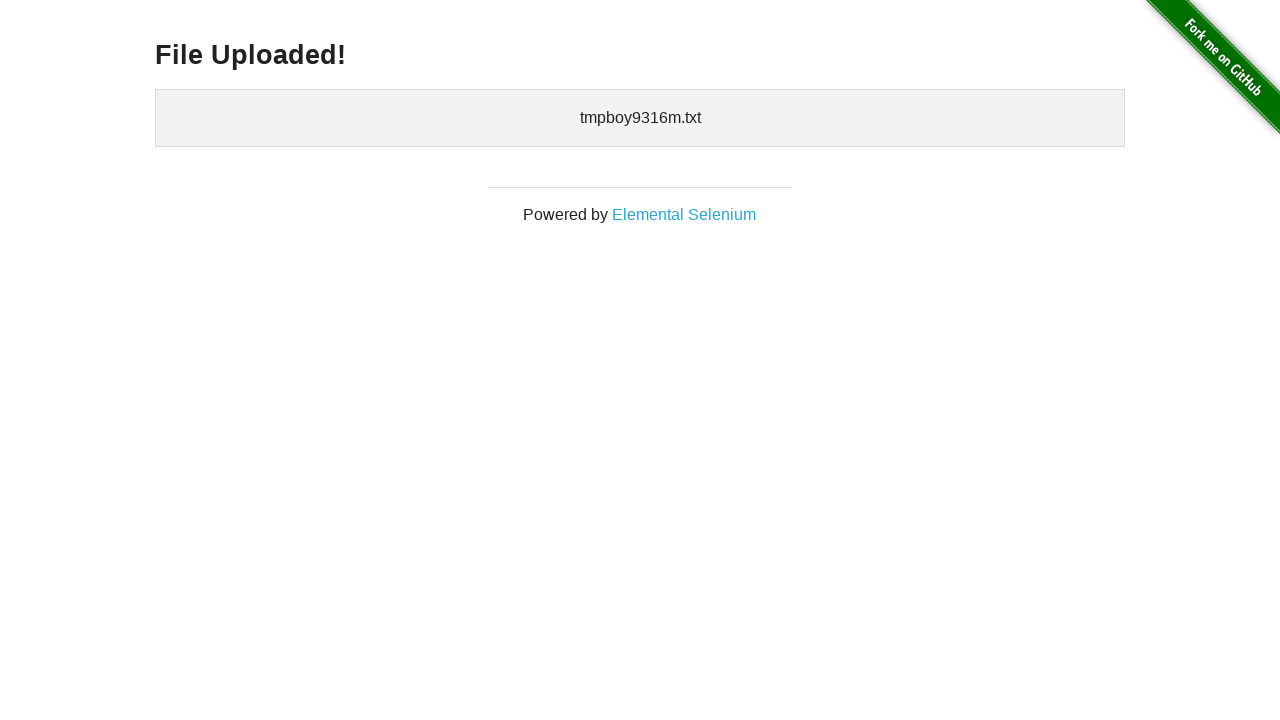

Cleaned up temporary test file
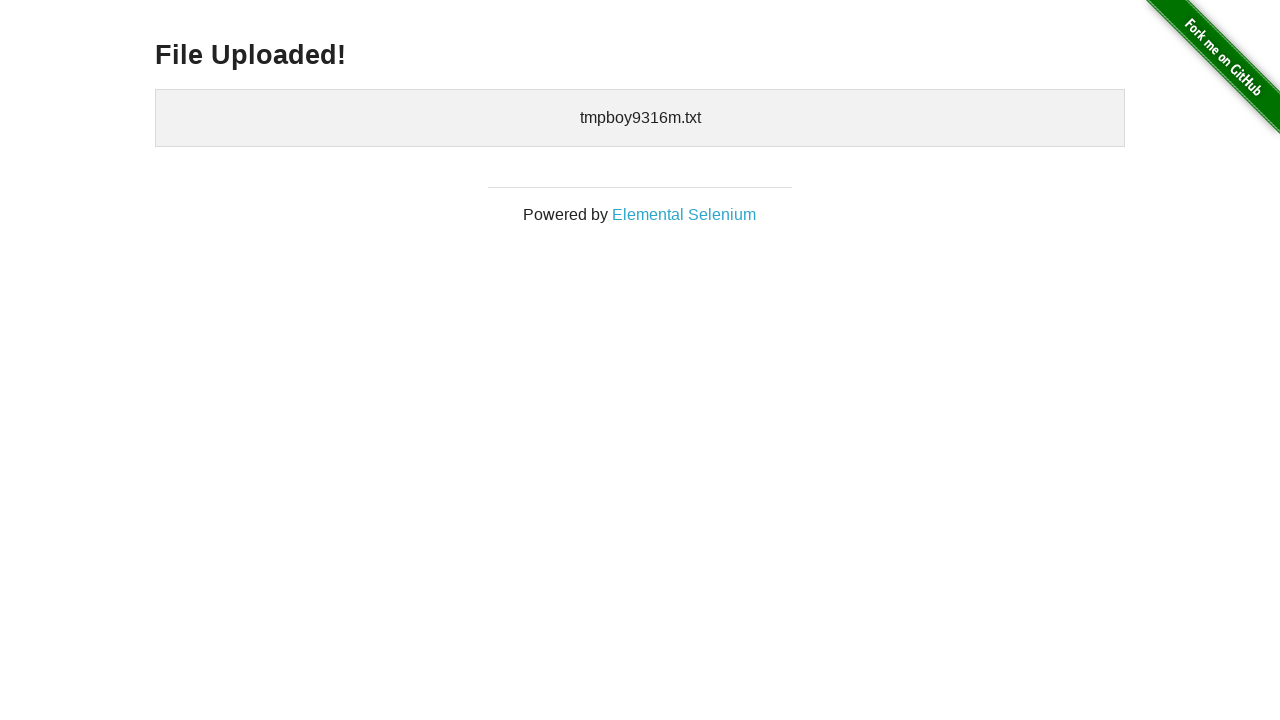

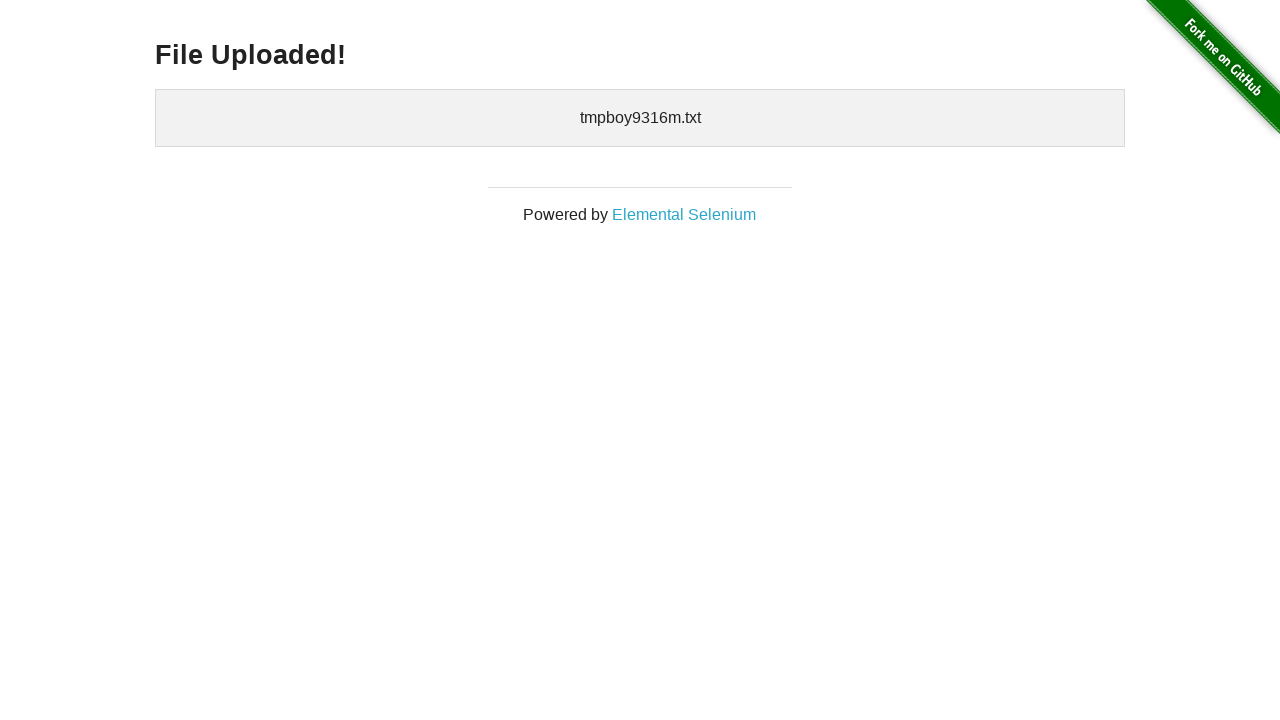